Navigates to Google Translate and enters Hebrew text "שלום" (hello) in the input textarea

Starting URL: https://translate.google.com

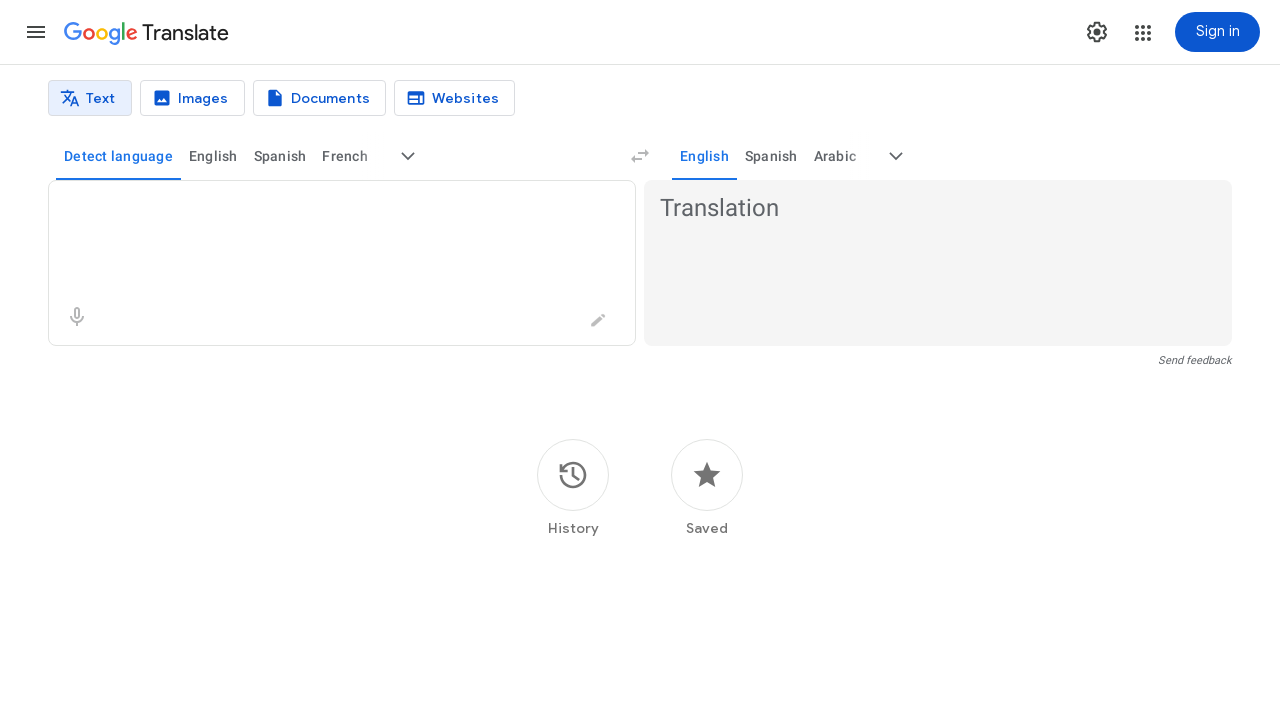

Waited for page to load (domcontentloaded)
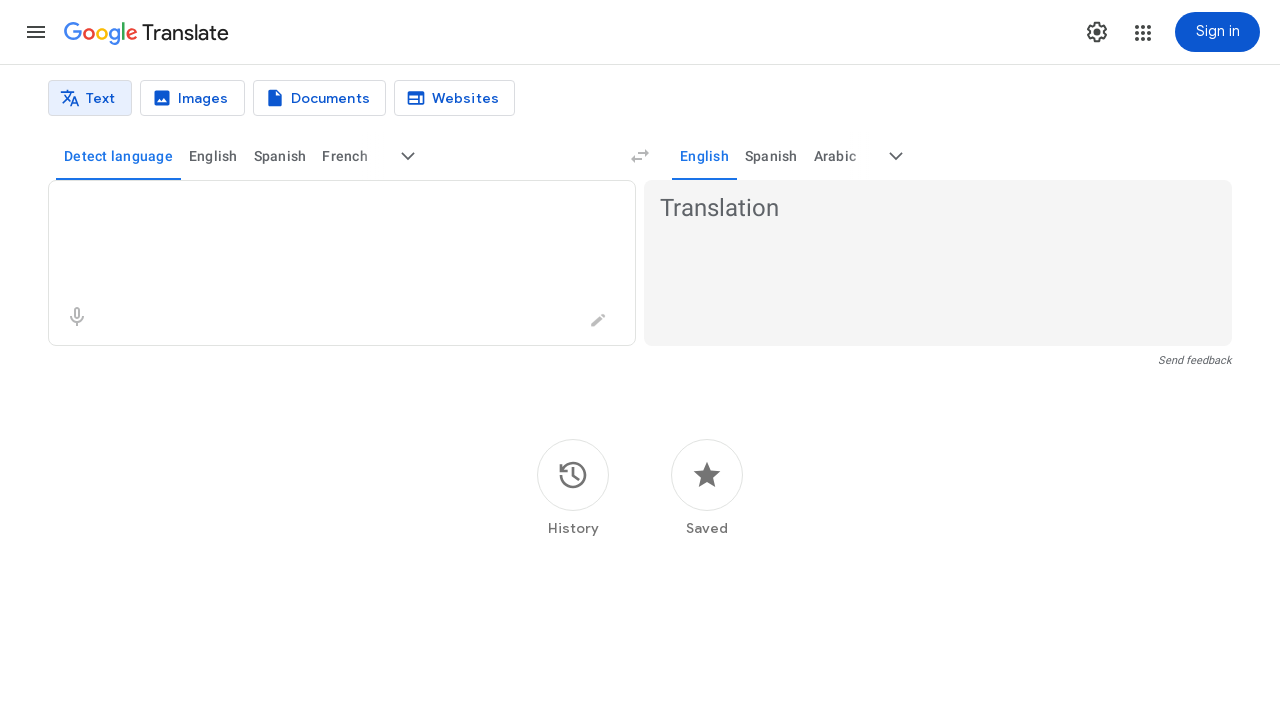

Entered Hebrew text 'שלום' (hello) in textarea on textarea
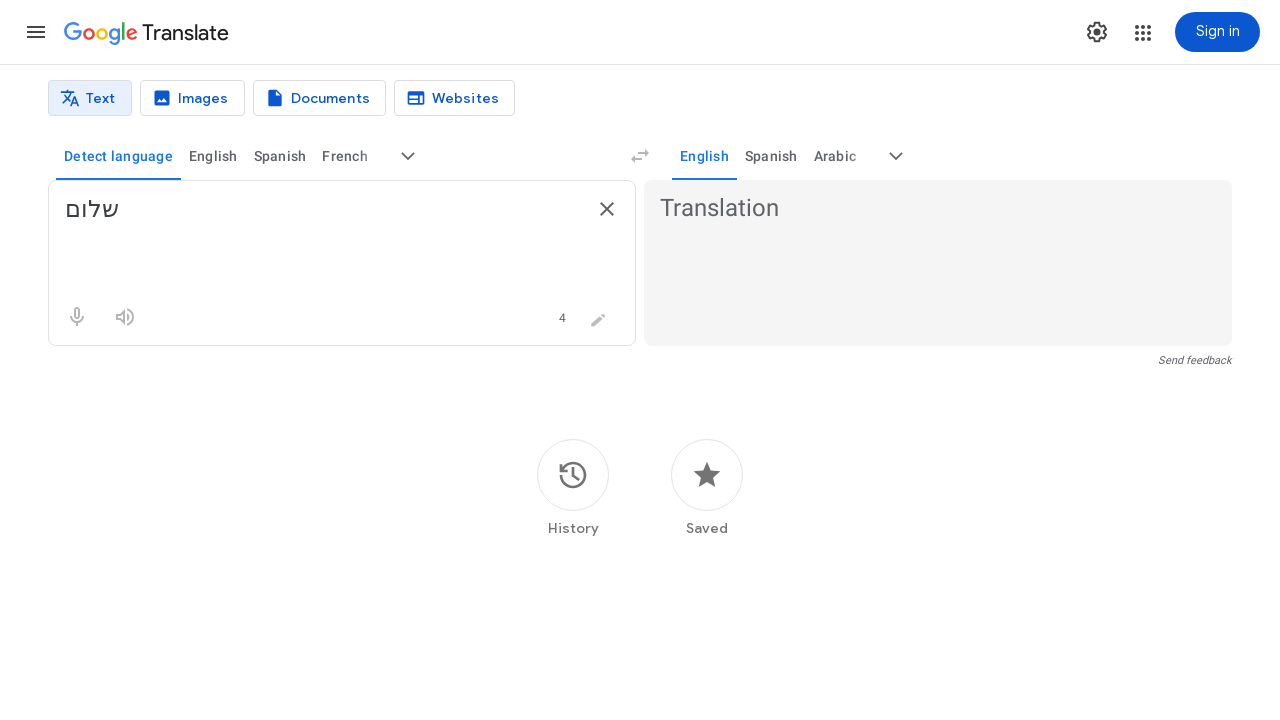

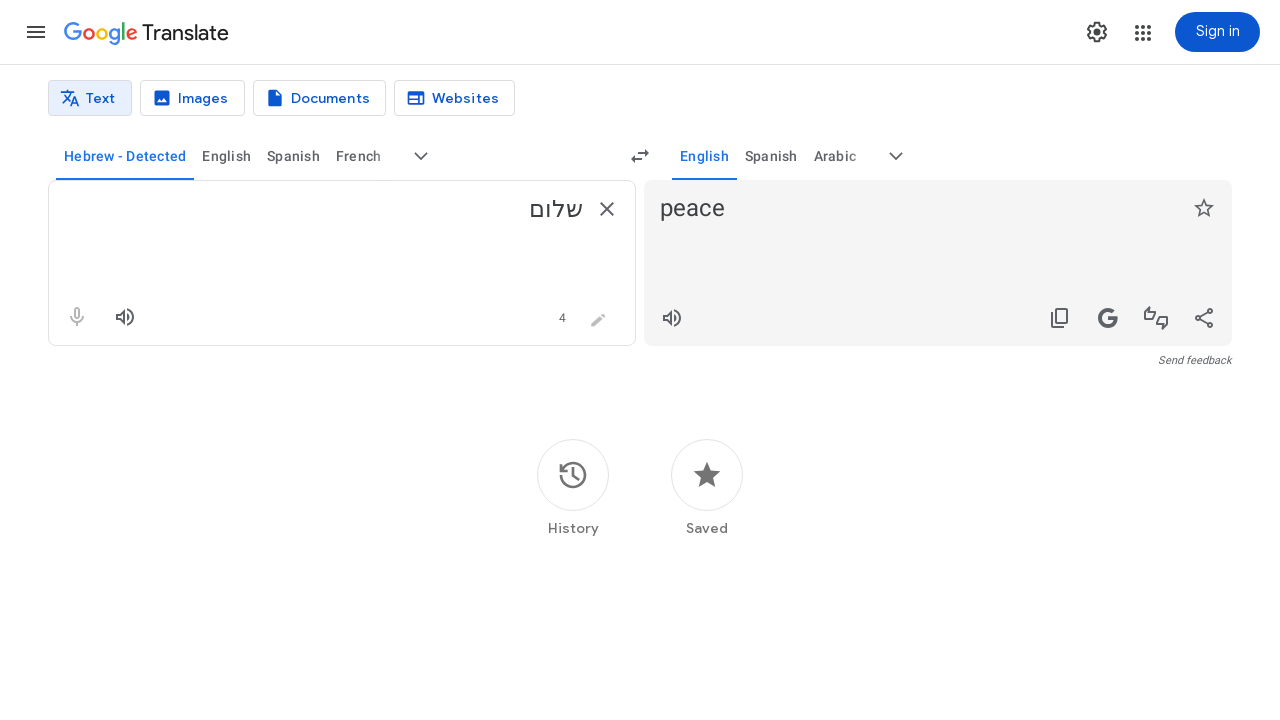